Navigates to Dell's homepage to verify the site loads

Starting URL: https://www.dell.com/

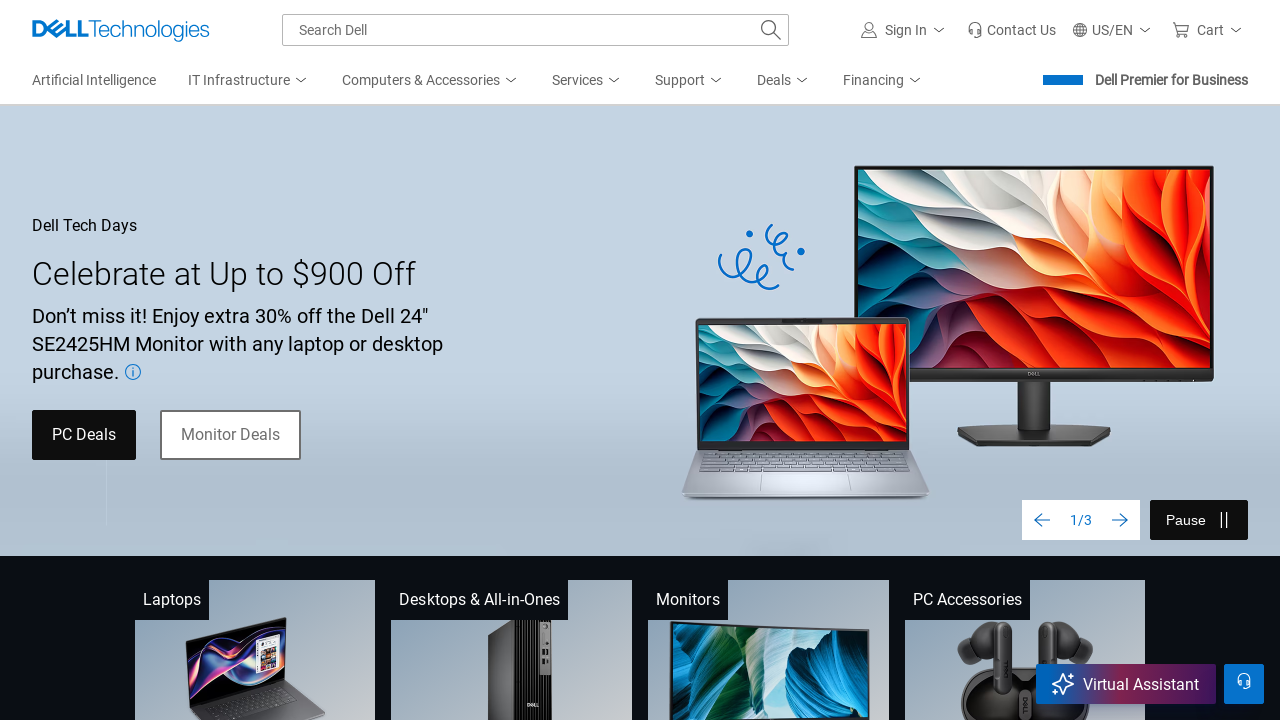

Navigated to Dell's homepage
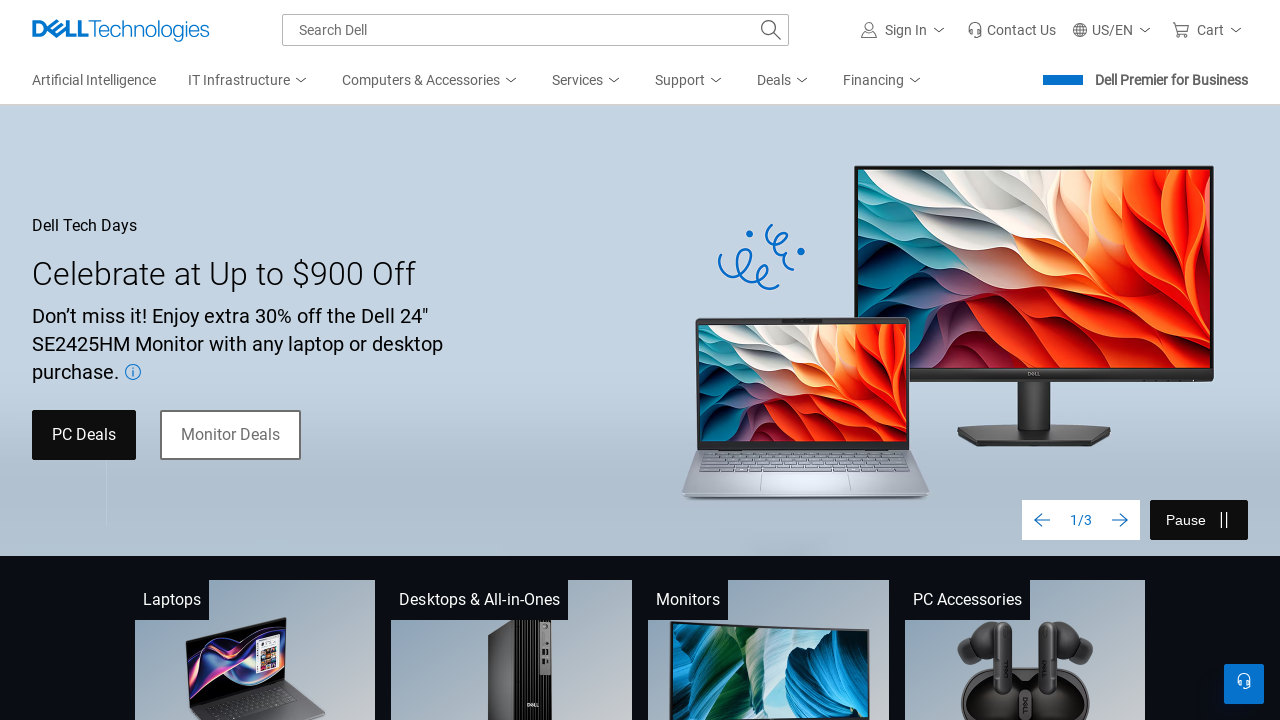

Waited for Dell homepage to fully load
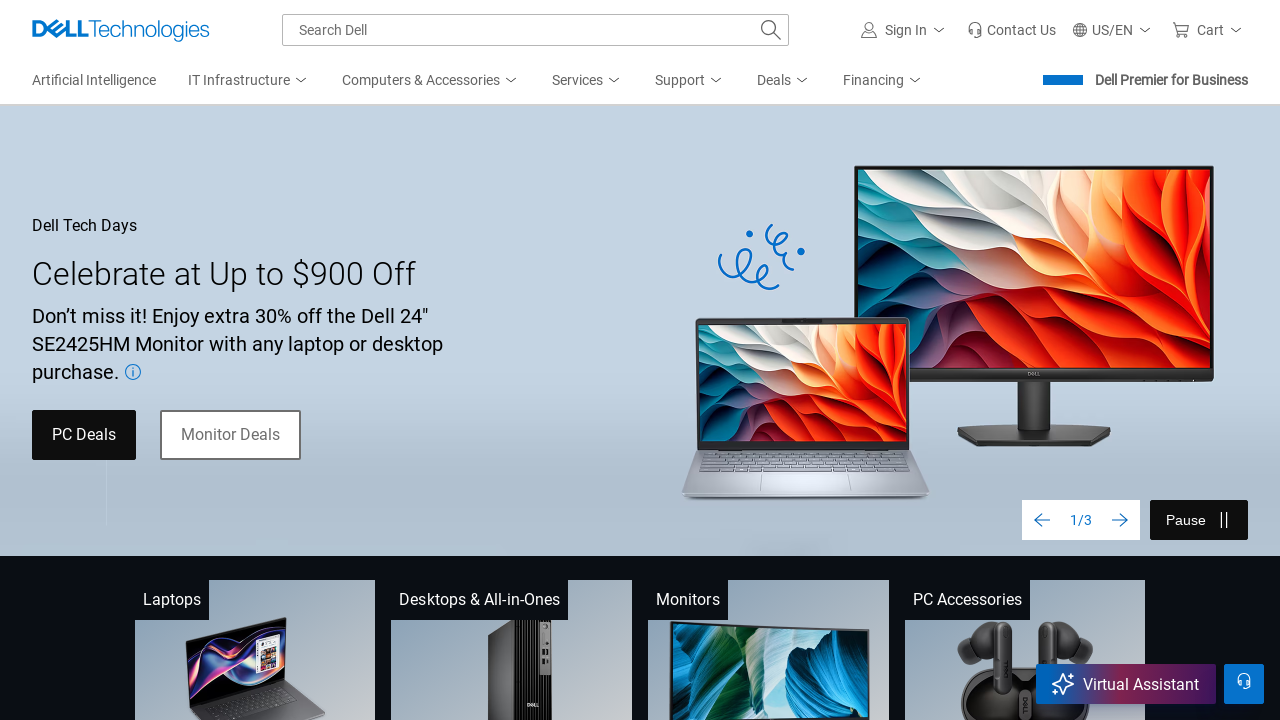

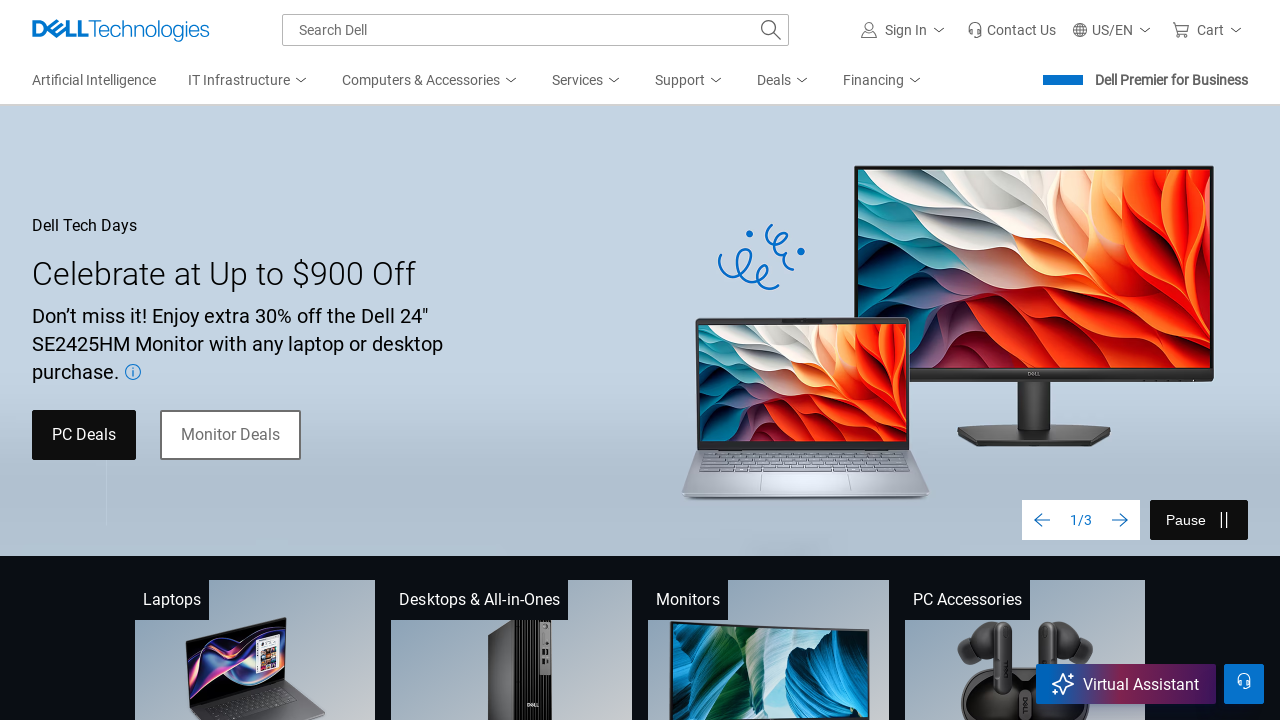